Tests drag and drop functionality within an iframe by dragging an element from source to target location

Starting URL: http://jqueryui.com/droppable/

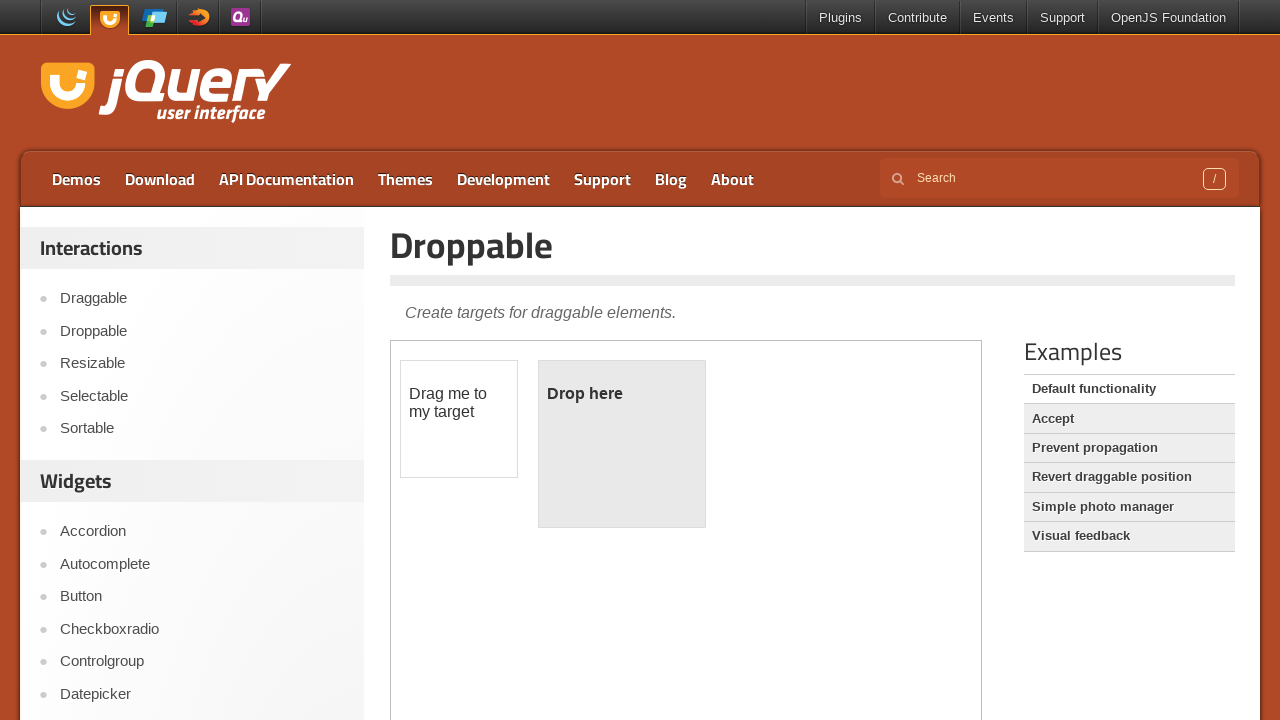

Navigated to jQuery UI droppable demo page
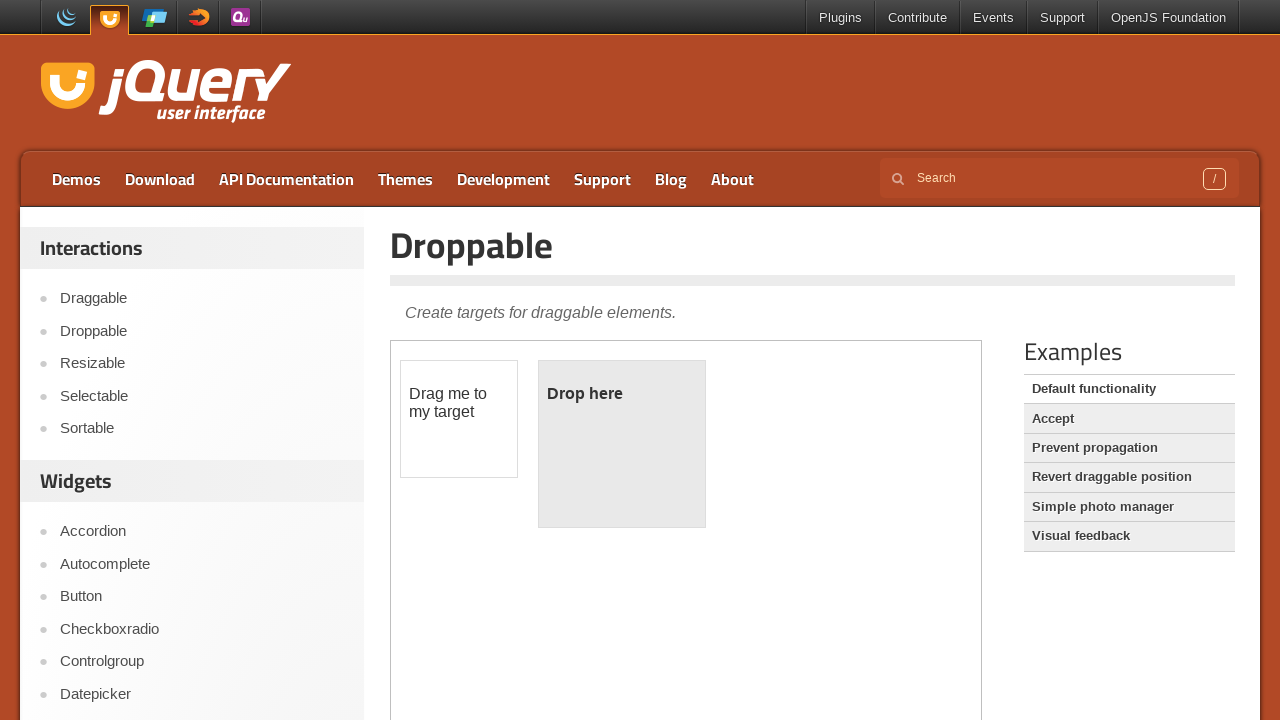

Located demo frame element
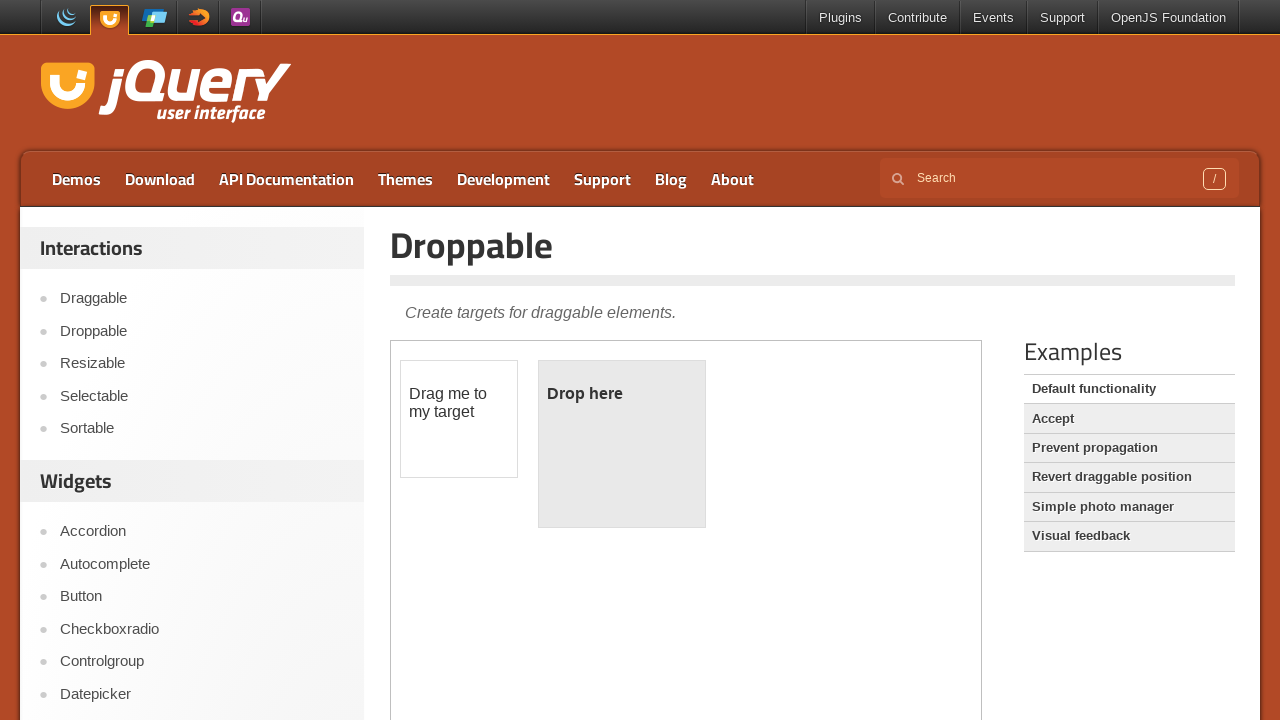

Located draggable source element in iframe
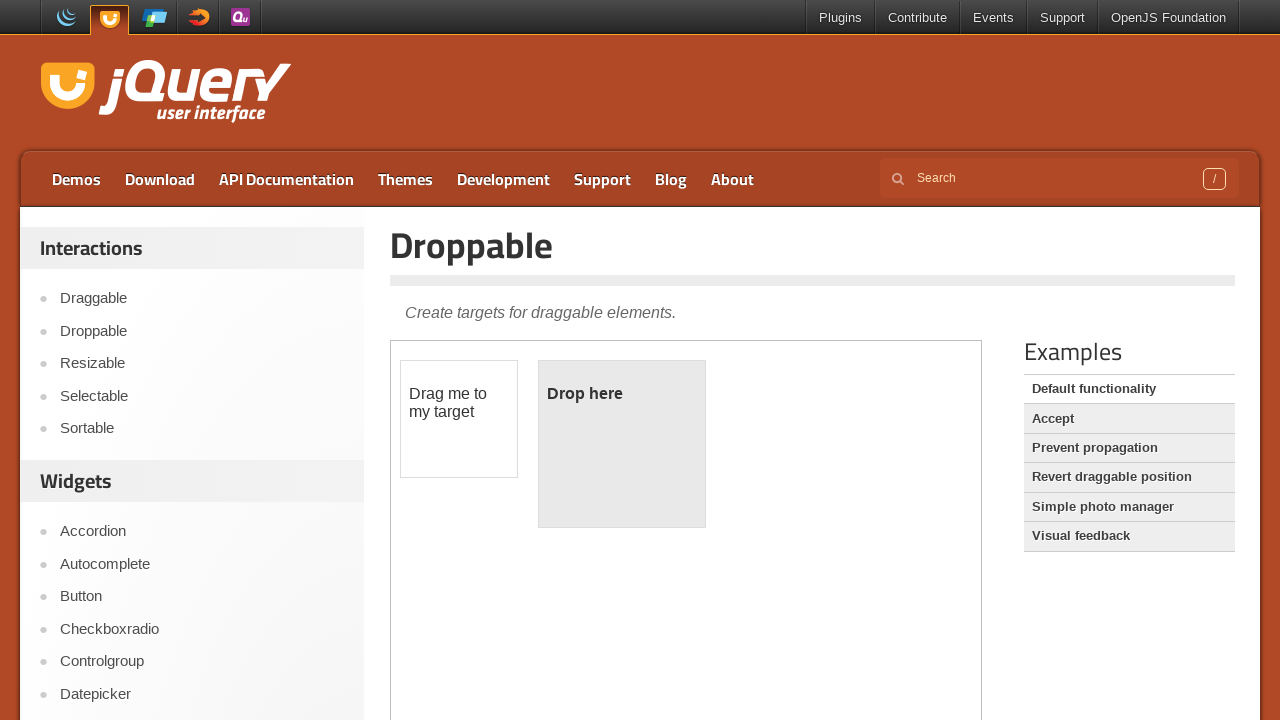

Located droppable target element in iframe
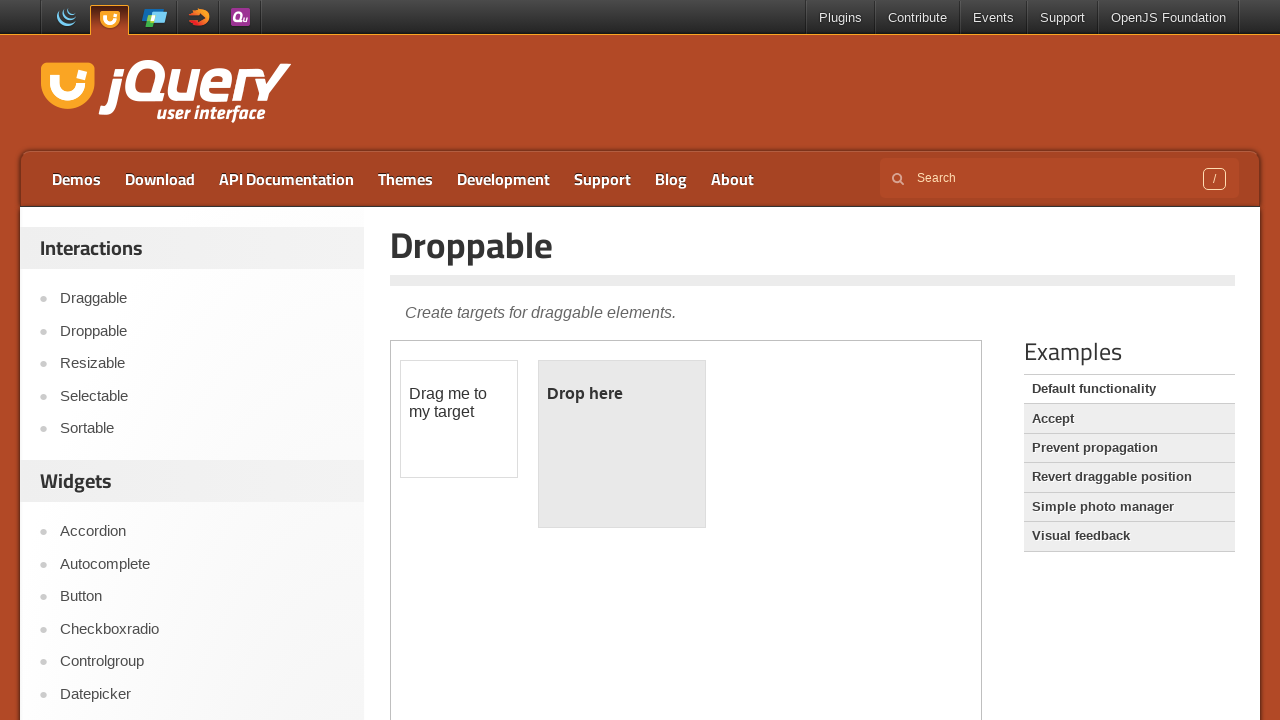

Dragged source element to target element within iframe at (622, 444)
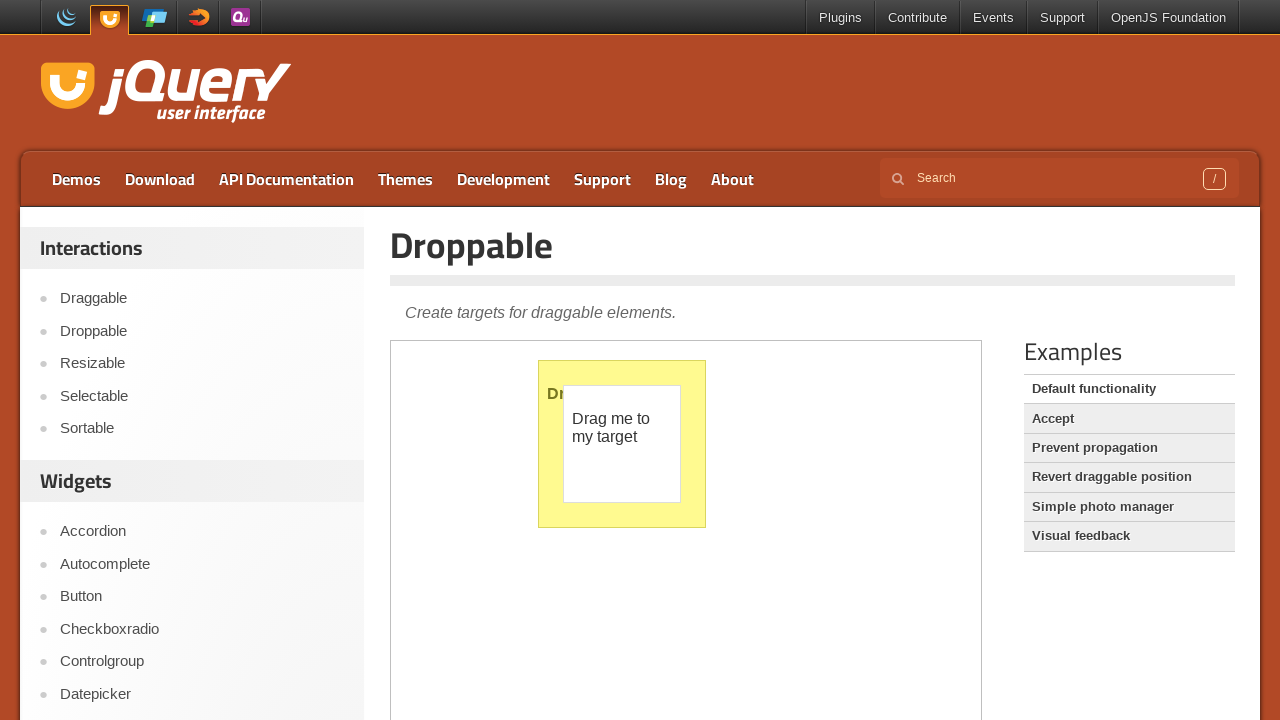

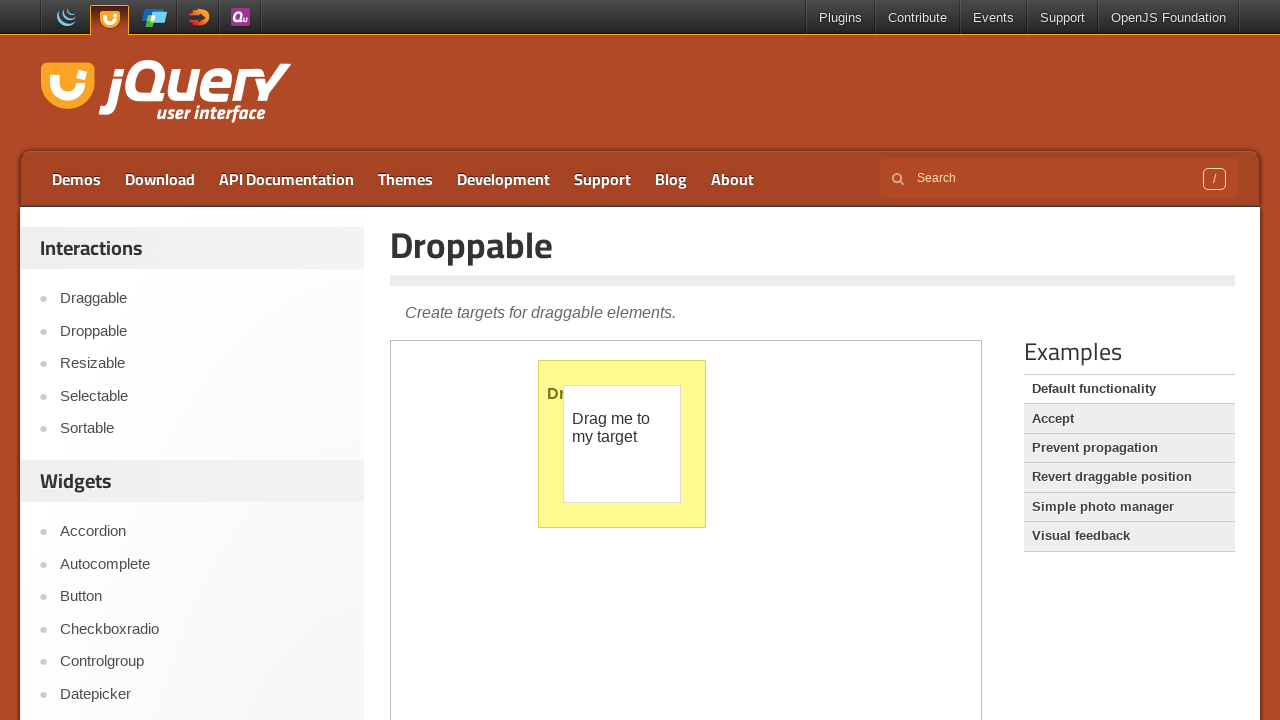